Tests right-click context menu functionality on a heading element and attempts to navigate the context menu with arrow keys

Starting URL: http://the-internet.herokuapp.com/

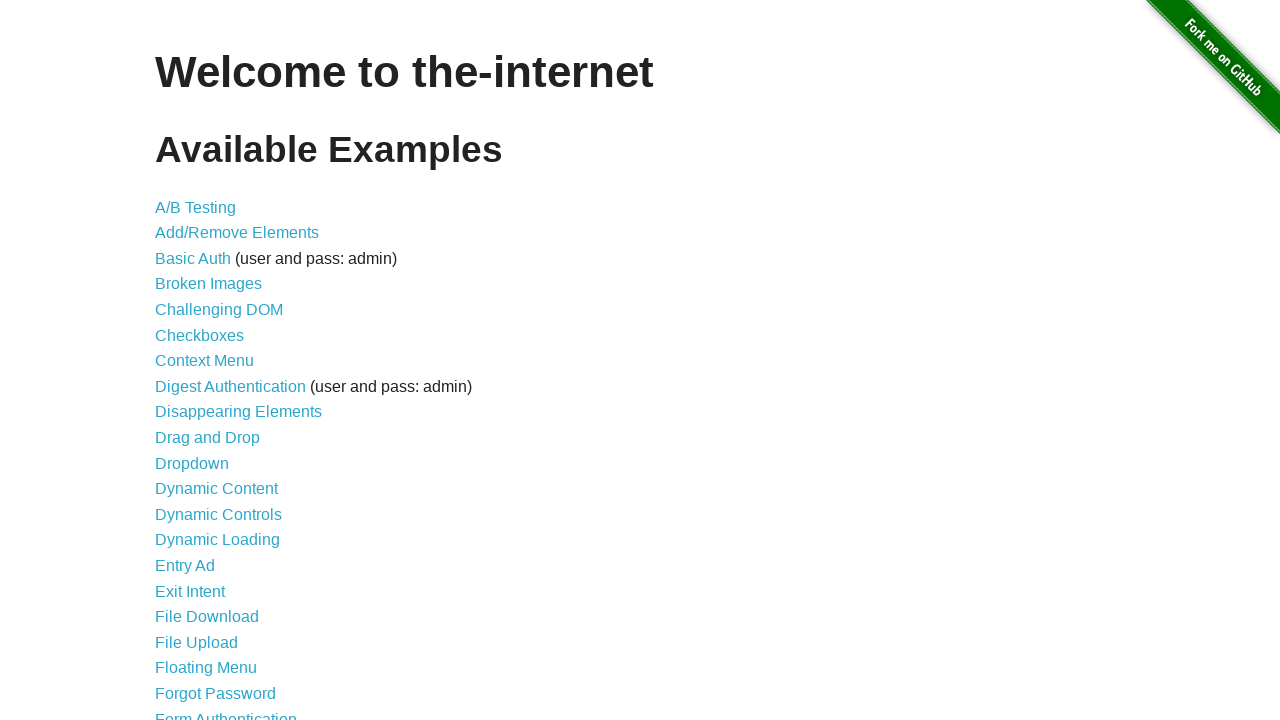

Located the first h2 heading element
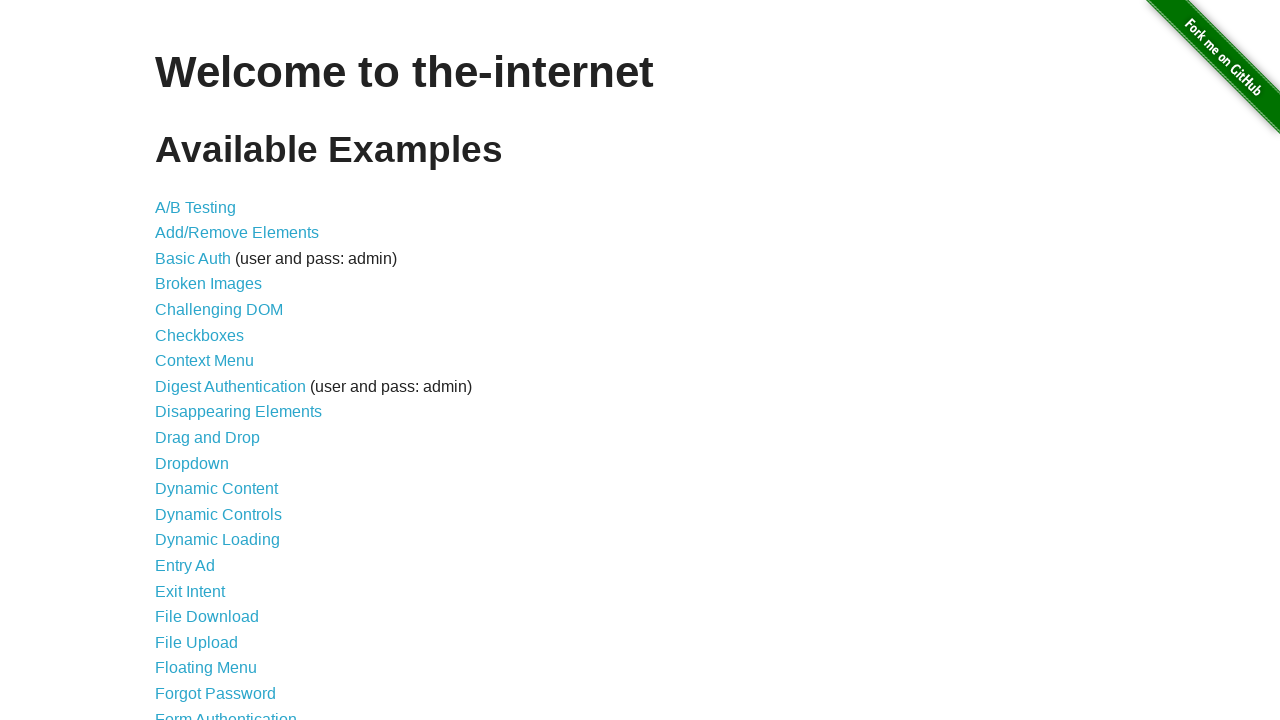

Right-clicked on the h2 heading element to open context menu at (640, 150) on h2 >> nth=0
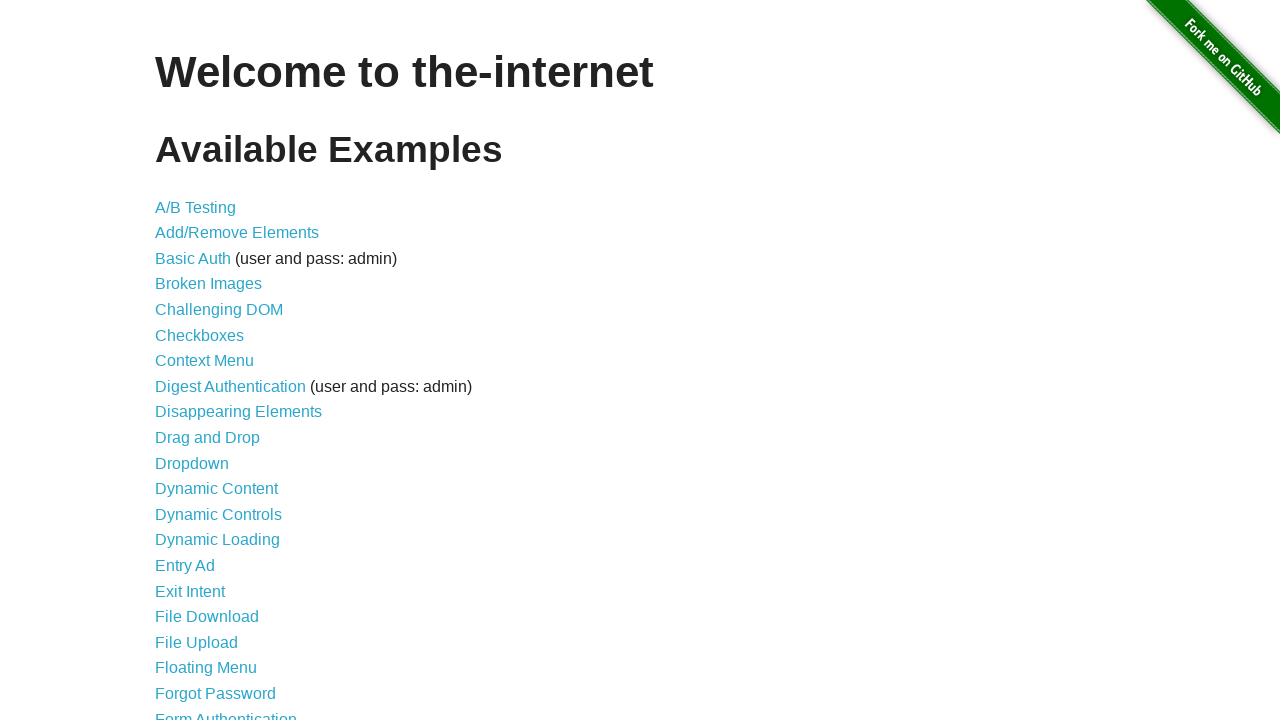

Pressed ArrowRight key to navigate context menu
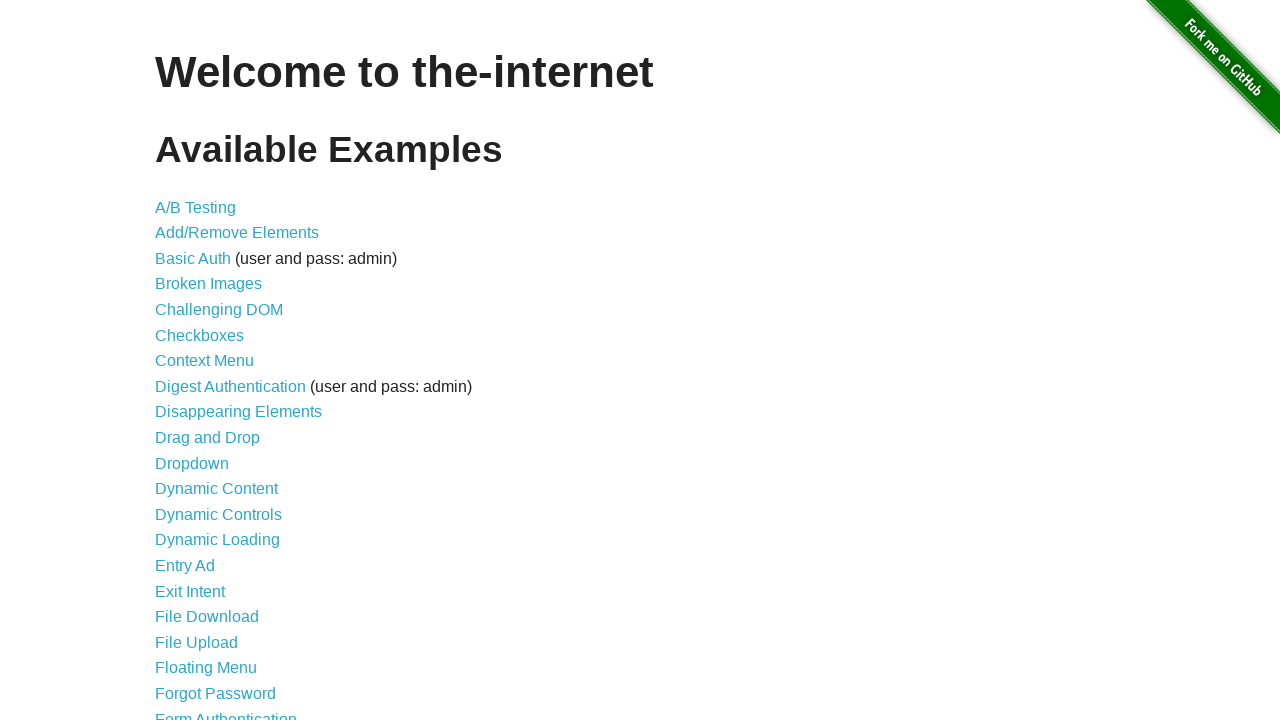

Pressed ArrowDown key to navigate context menu
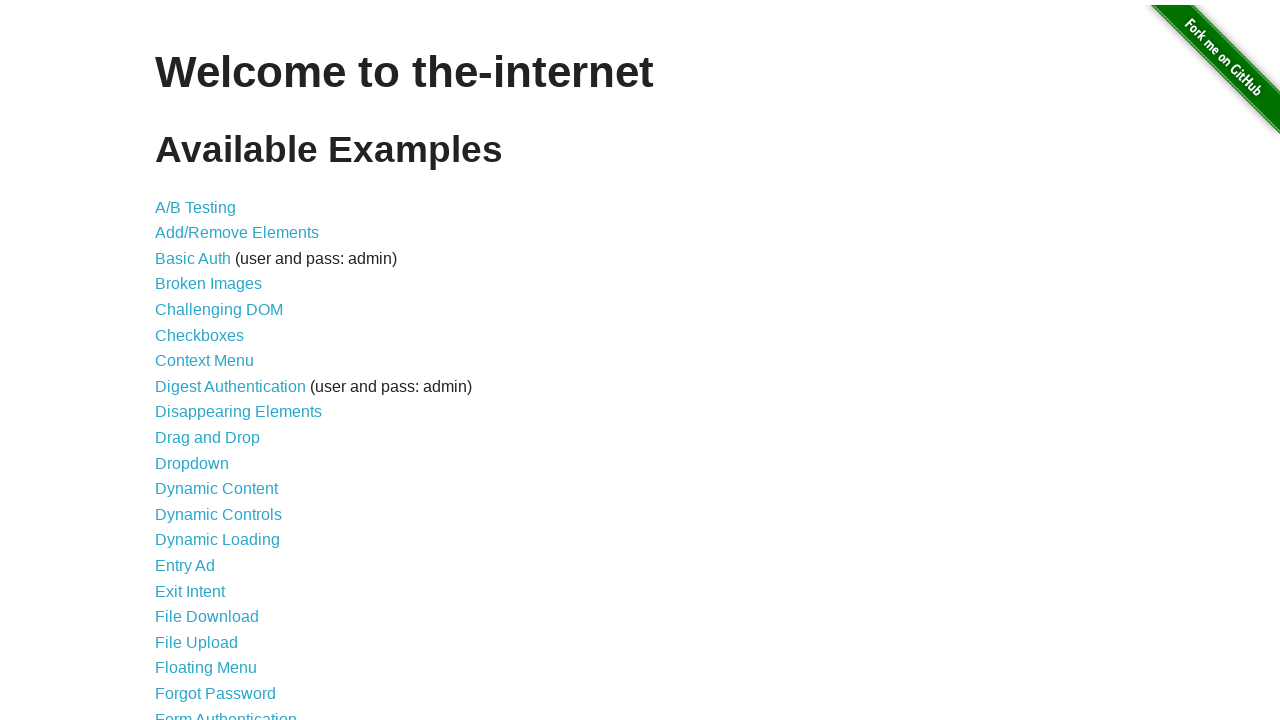

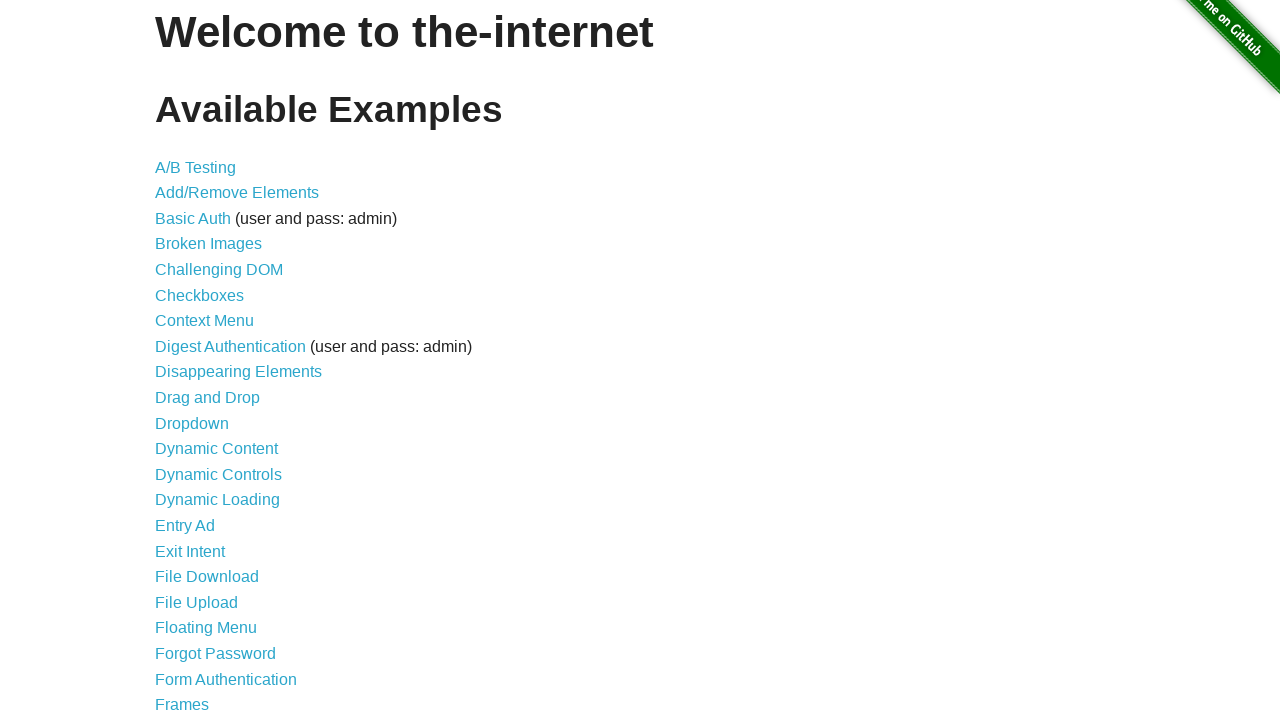